Tests the location search functionality on Swiggy food delivery website by entering a location name in the search field

Starting URL: https://www.swiggy.com/

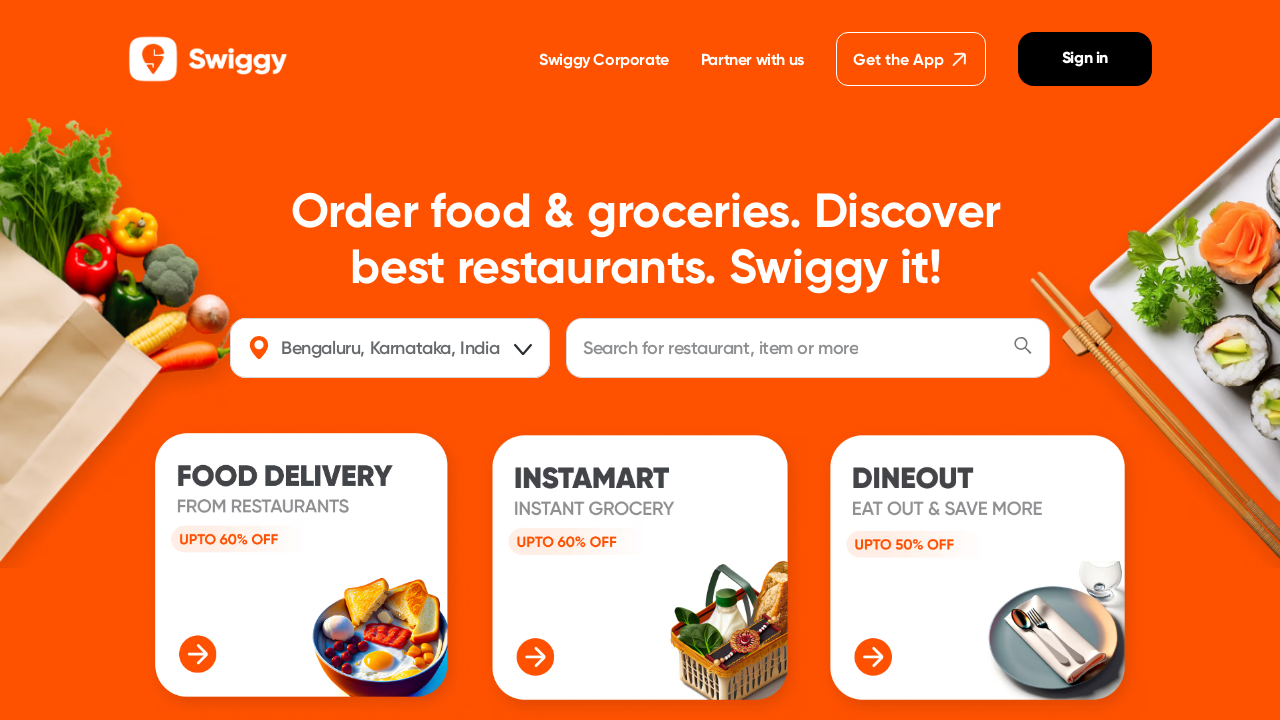

Navigated to Swiggy website
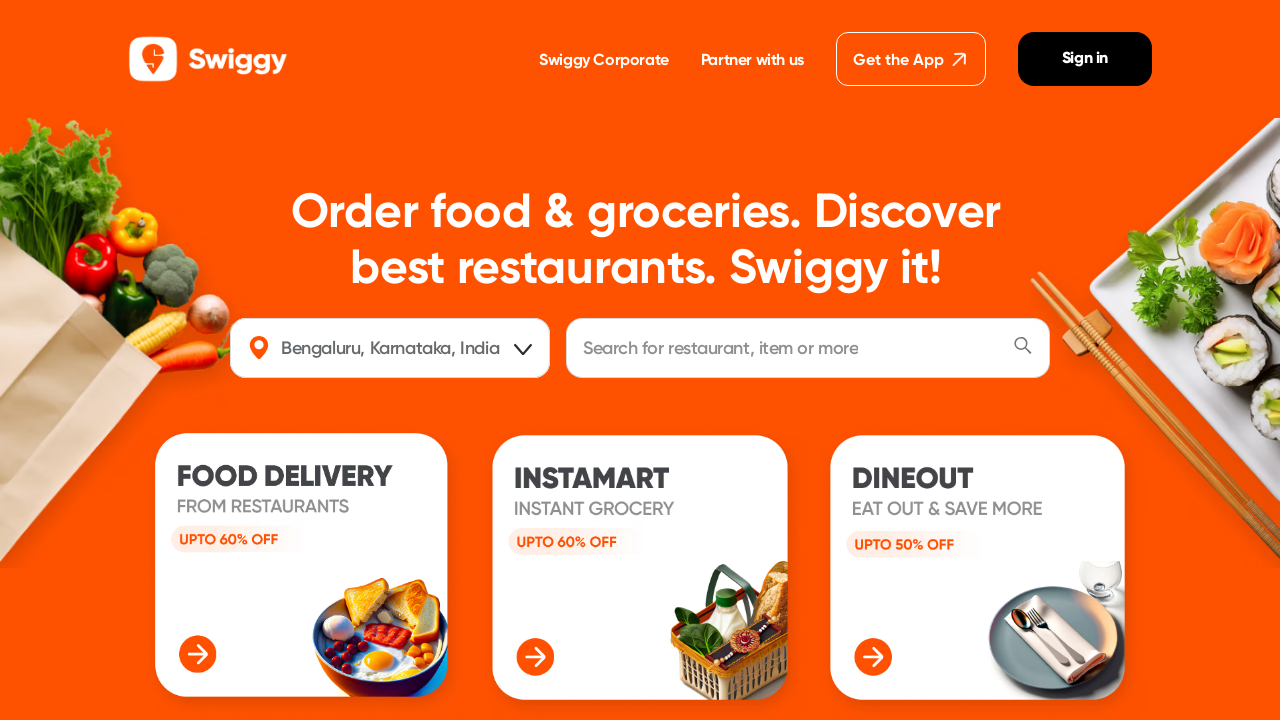

Entered location 'Tondiarpet' in the location search field on #location
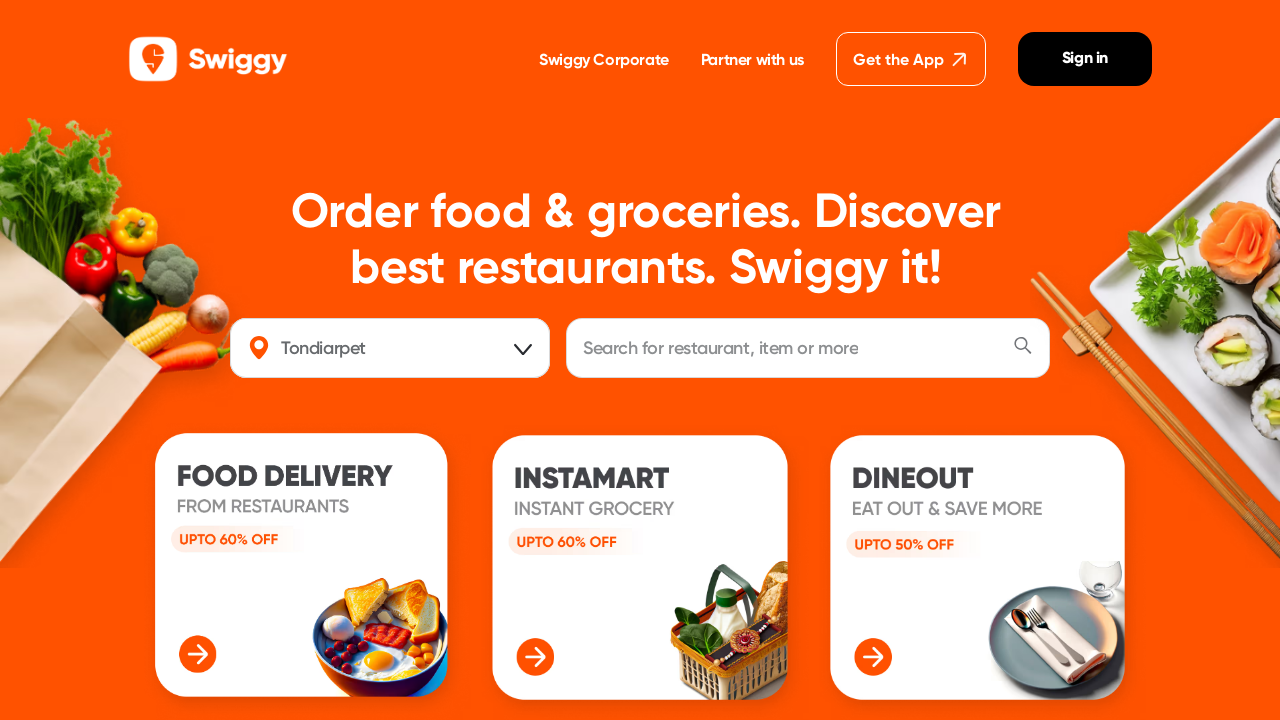

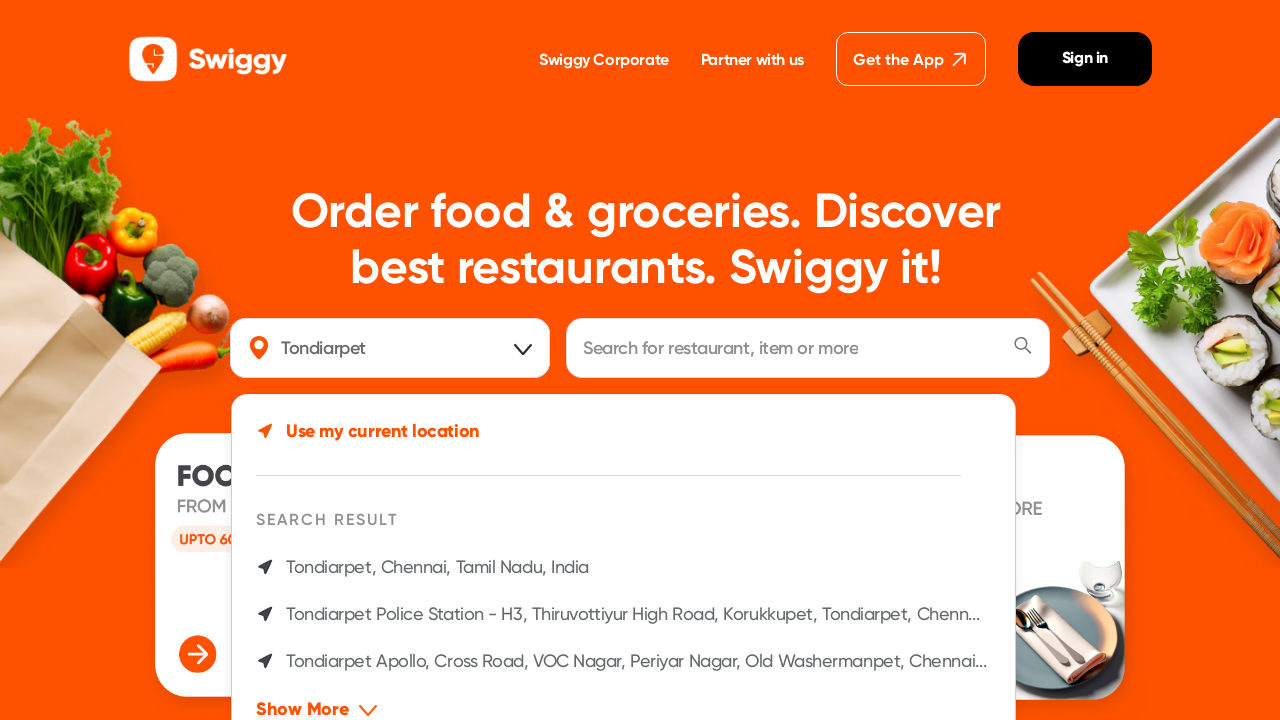